Tests that new todo items are appended to the bottom of the list by creating 3 items

Starting URL: https://demo.playwright.dev/todomvc

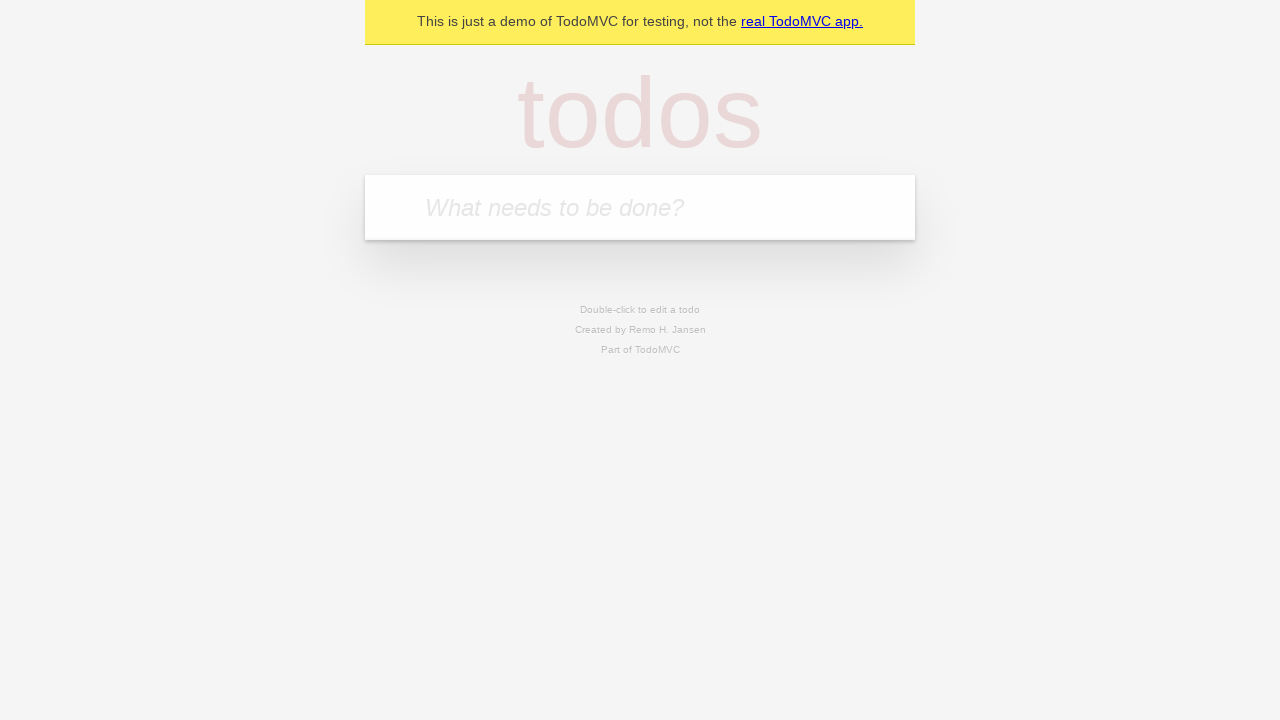

Located the 'What needs to be done?' input field
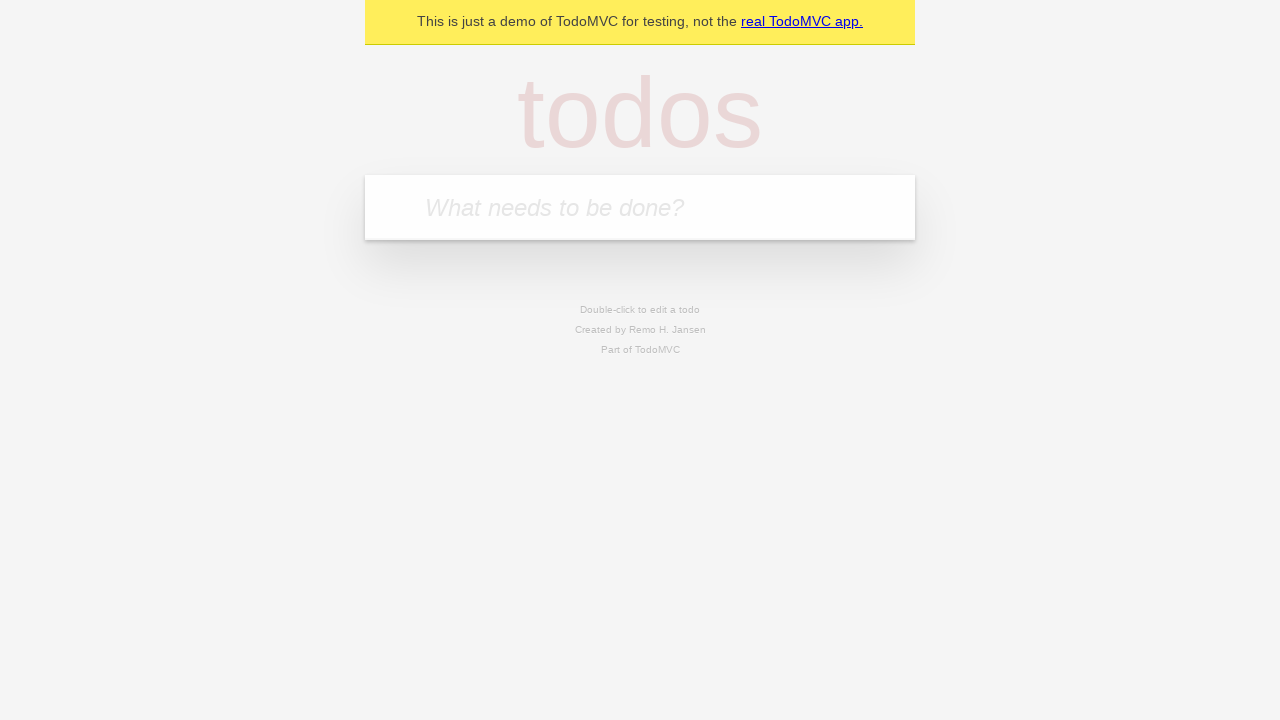

Filled input field with 'buy some cheese' on internal:attr=[placeholder="What needs to be done?"i]
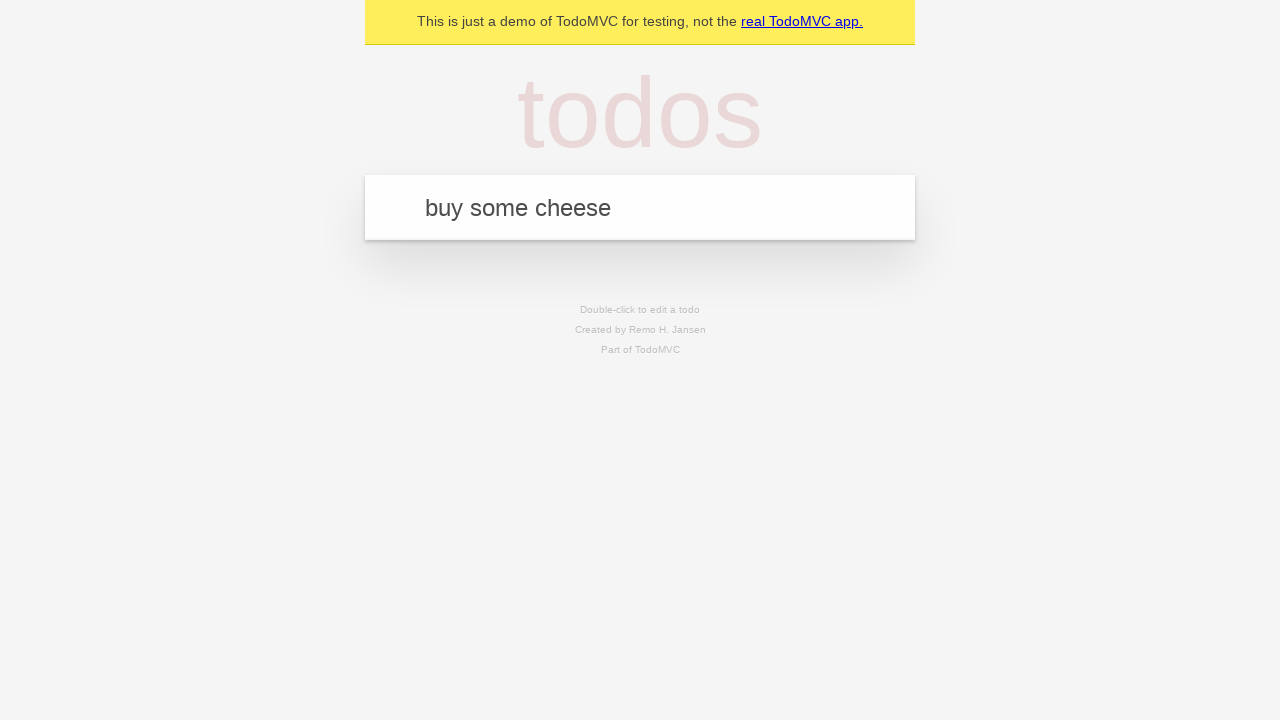

Pressed Enter to add 'buy some cheese' to the todo list on internal:attr=[placeholder="What needs to be done?"i]
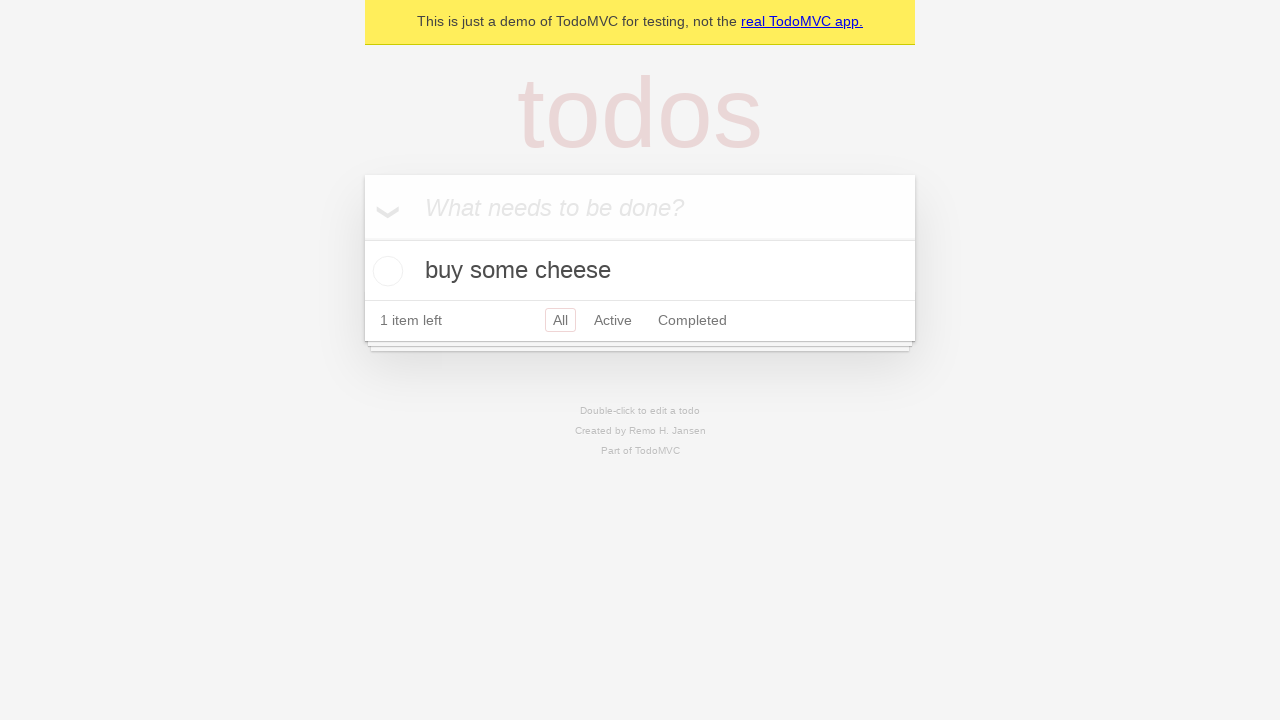

Filled input field with 'feed the cat' on internal:attr=[placeholder="What needs to be done?"i]
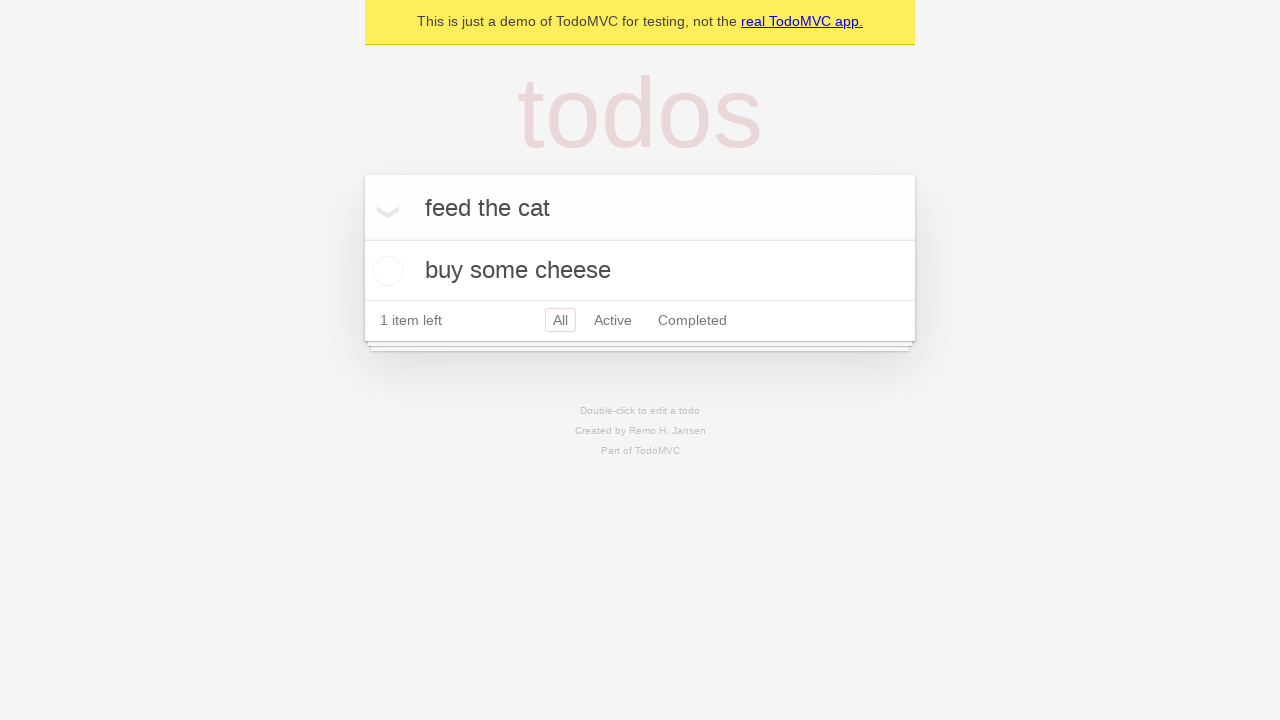

Pressed Enter to add 'feed the cat' to the todo list on internal:attr=[placeholder="What needs to be done?"i]
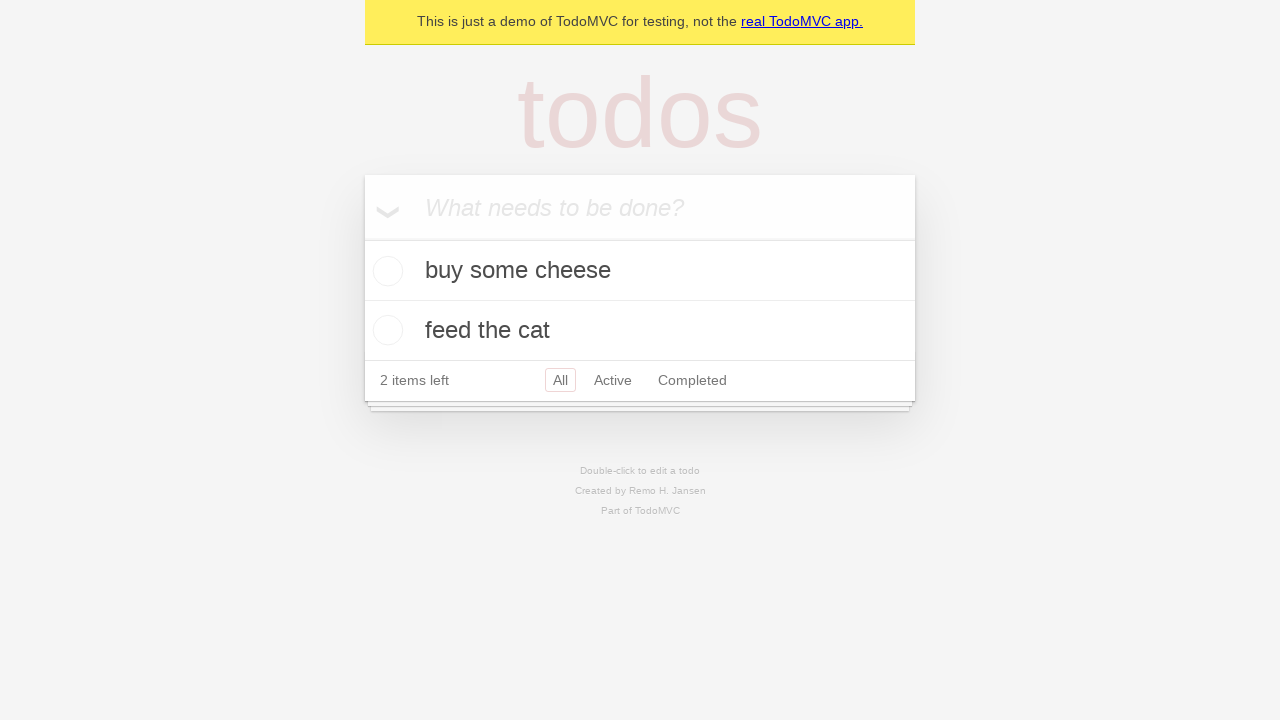

Filled input field with 'book a doctors appointment' on internal:attr=[placeholder="What needs to be done?"i]
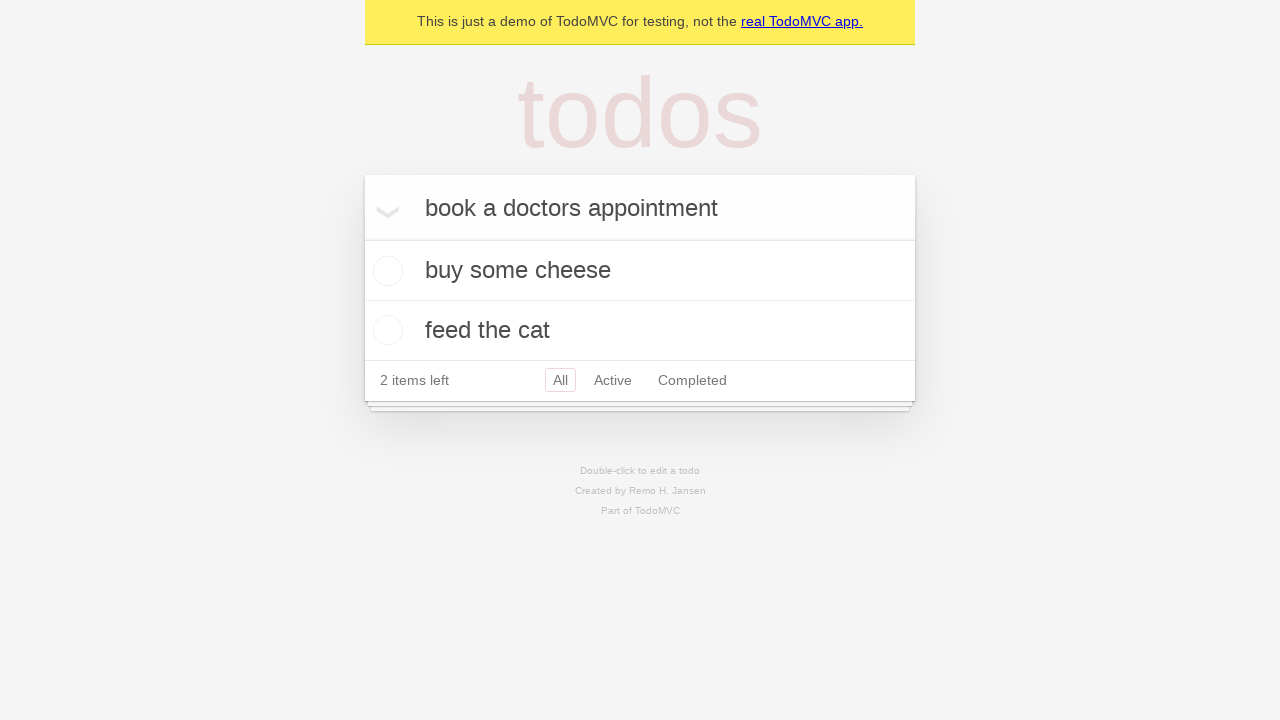

Pressed Enter to add 'book a doctors appointment' to the todo list on internal:attr=[placeholder="What needs to be done?"i]
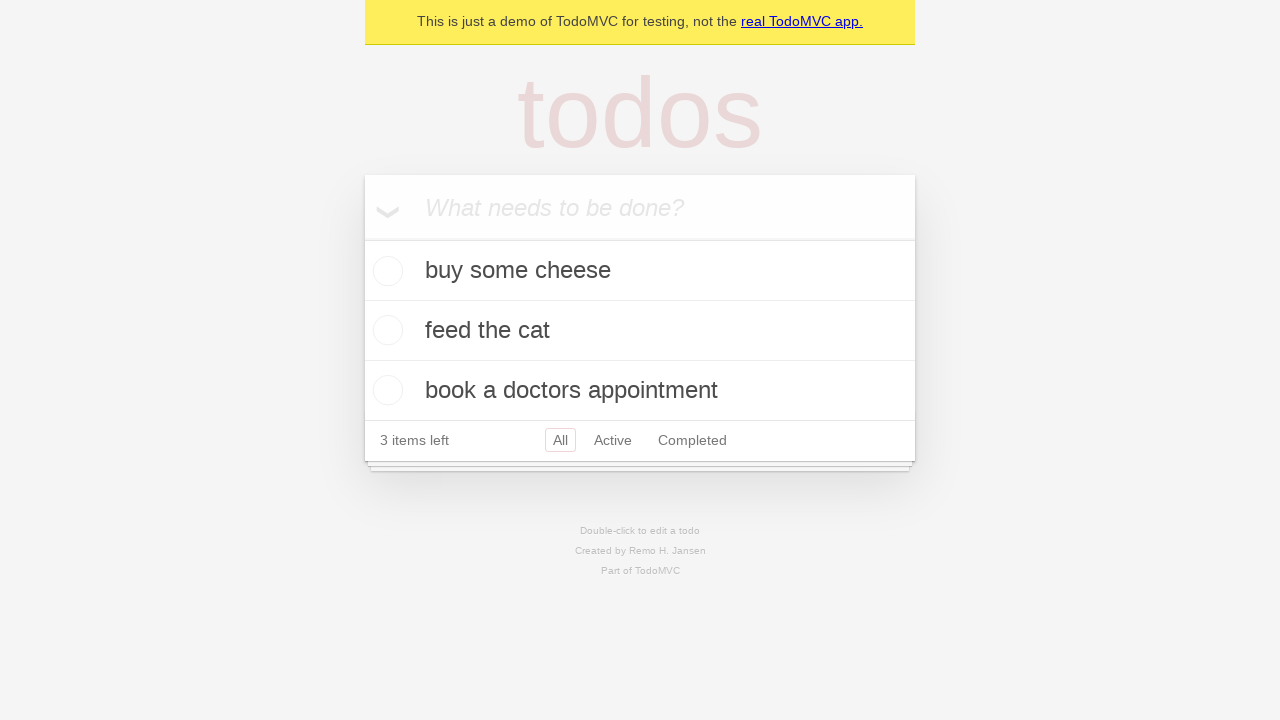

Waited for todo count element to appear - all 3 items successfully added to list
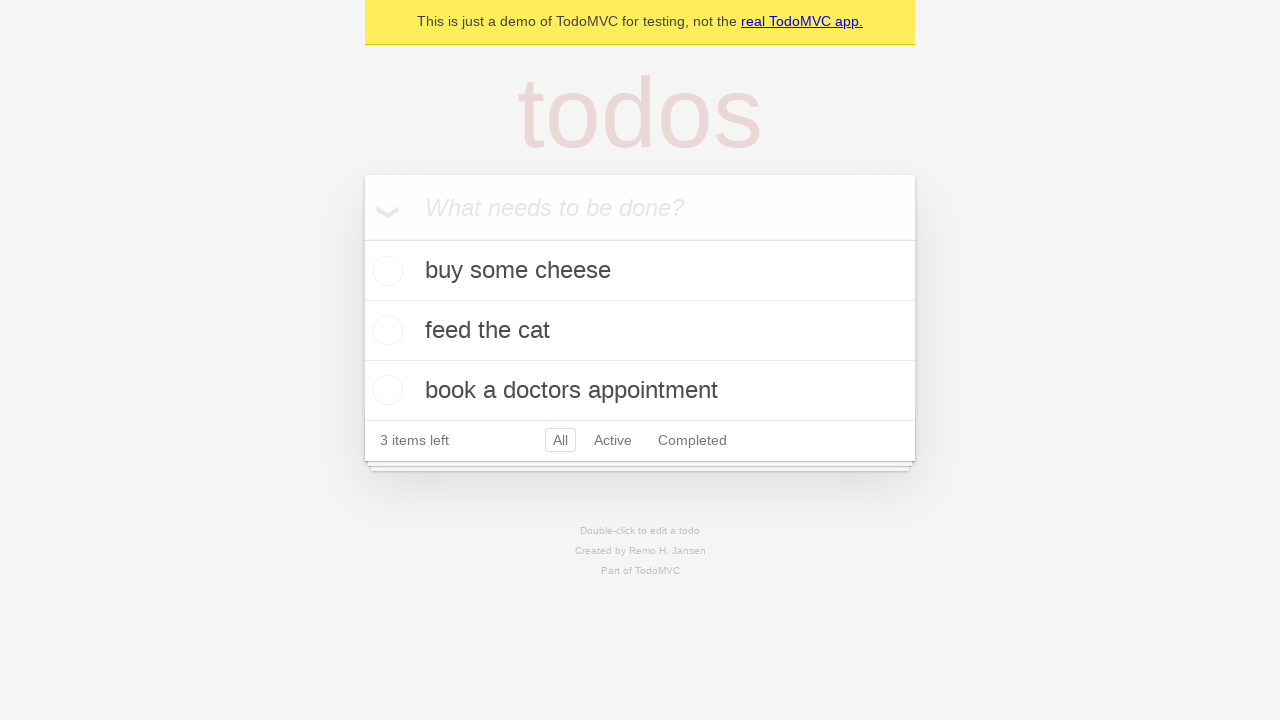

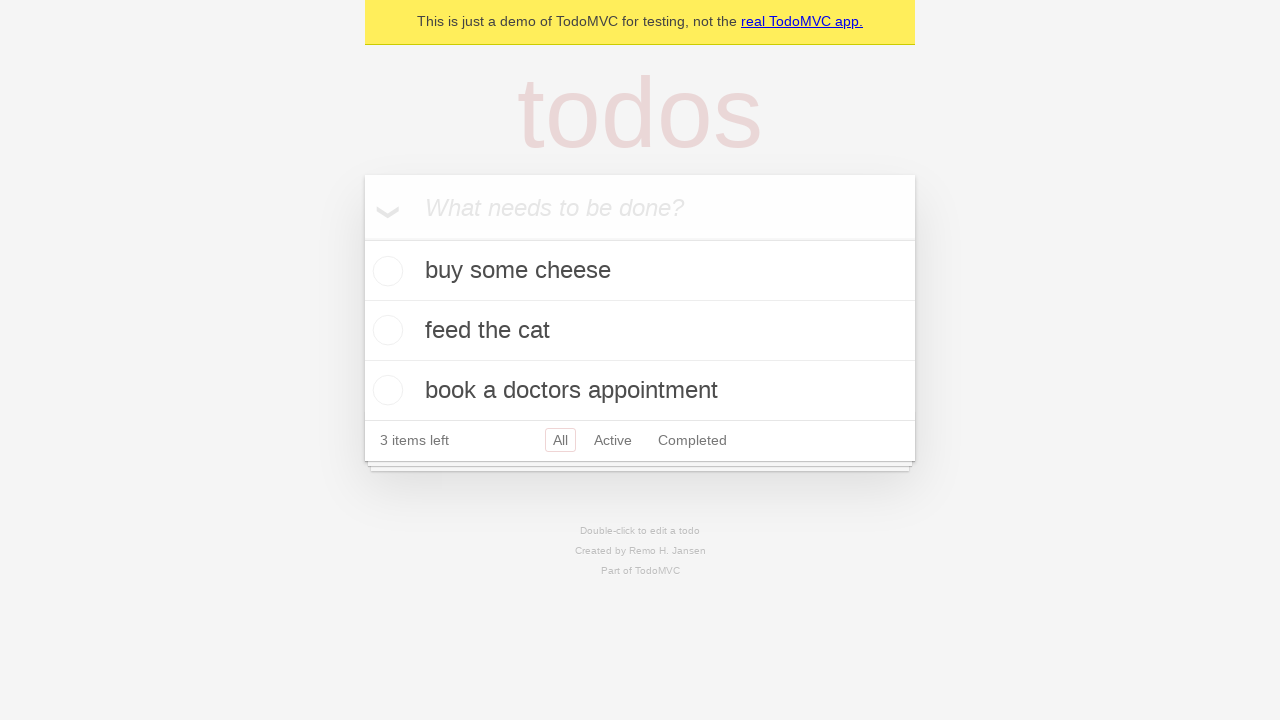